Tests confirmation alert by accepting the dialog and verifying the result message on the page

Starting URL: http://automationbykrishna.com

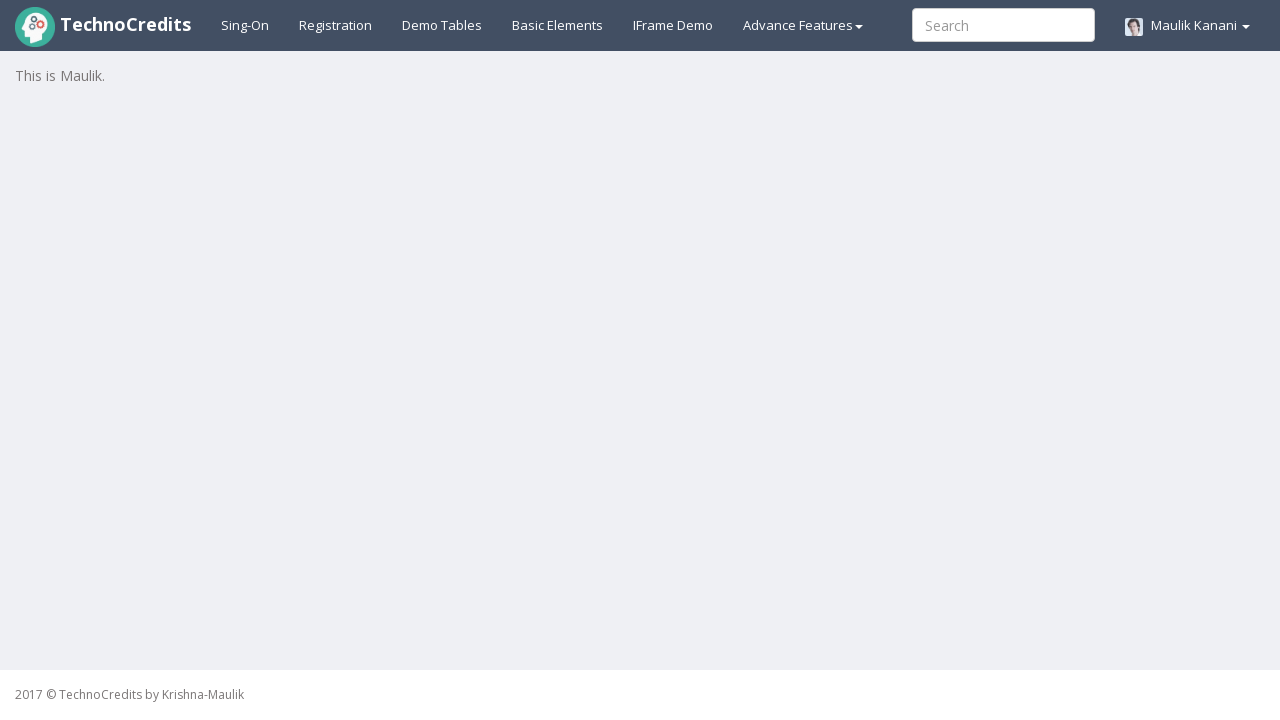

Clicked on basic elements section at (558, 25) on #basicelements
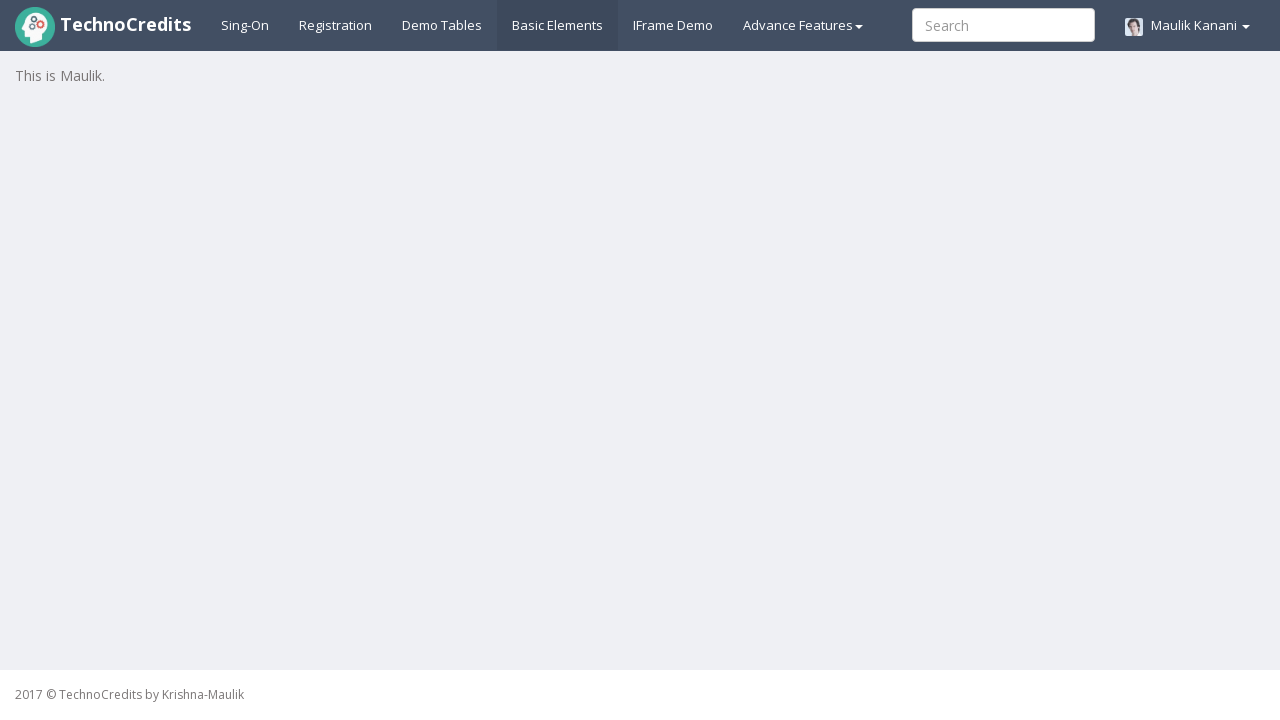

Javascript Confirmation button loaded
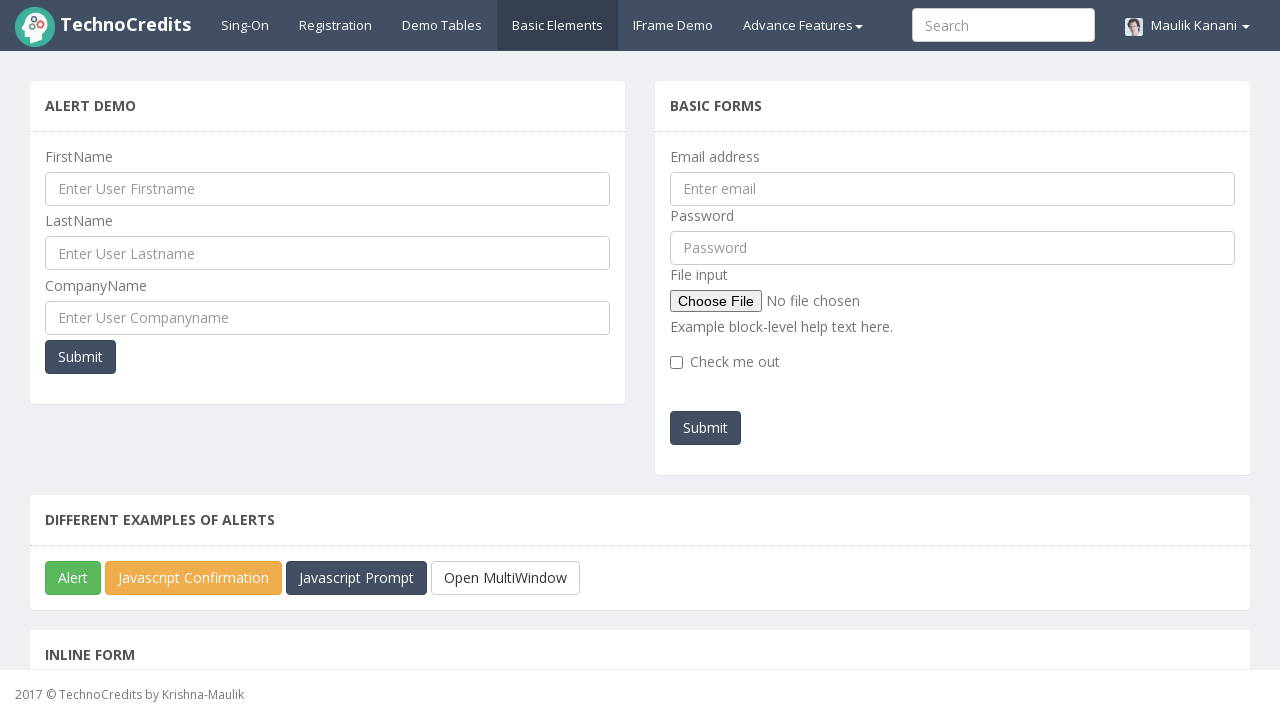

Set up dialog handler to accept confirmation alerts
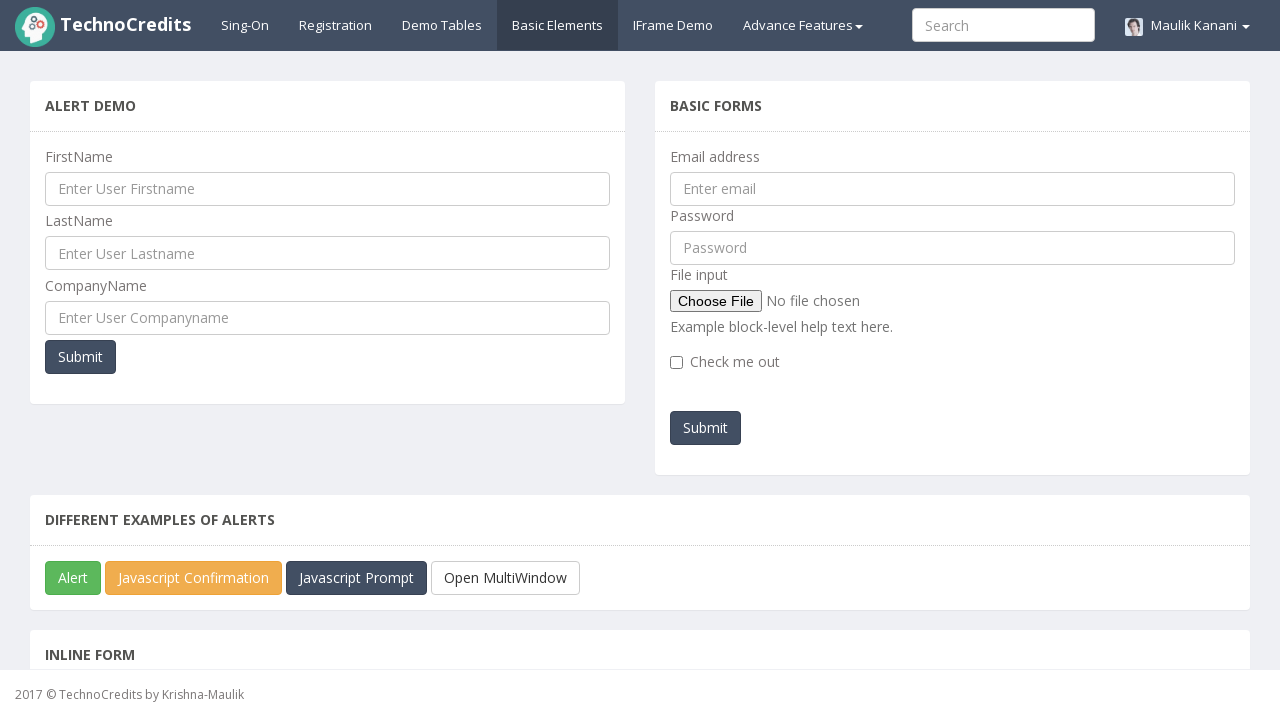

Clicked Javascript Confirmation button, triggering alert dialog at (194, 578) on xpath=//div[@class='col-lg-12']//button[@type='submit'][text()='Javascript Confi
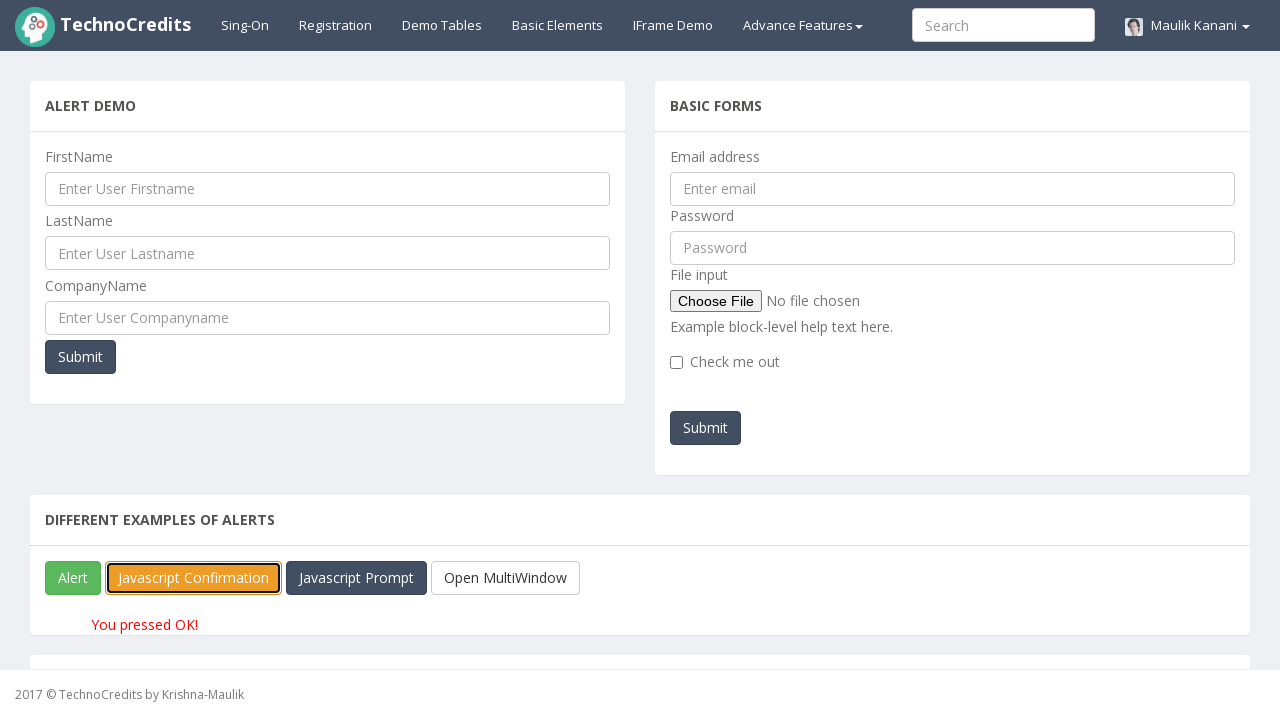

Result message appeared after accepting confirmation alert
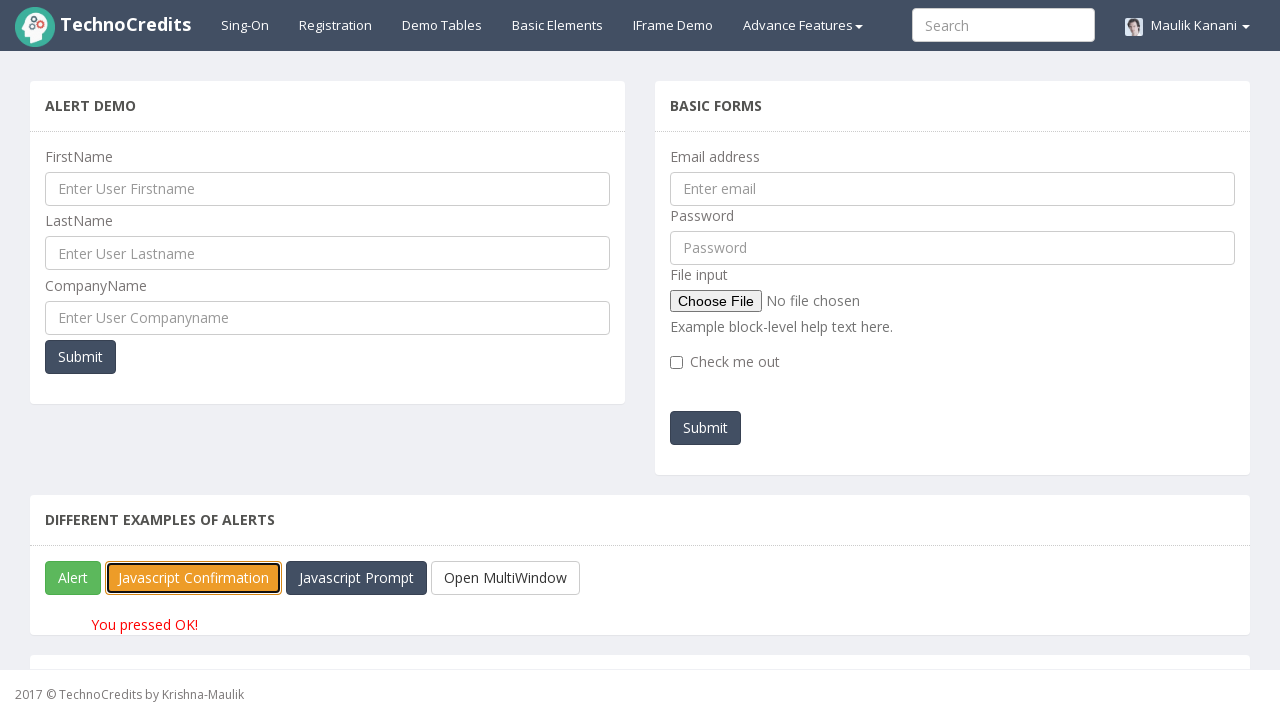

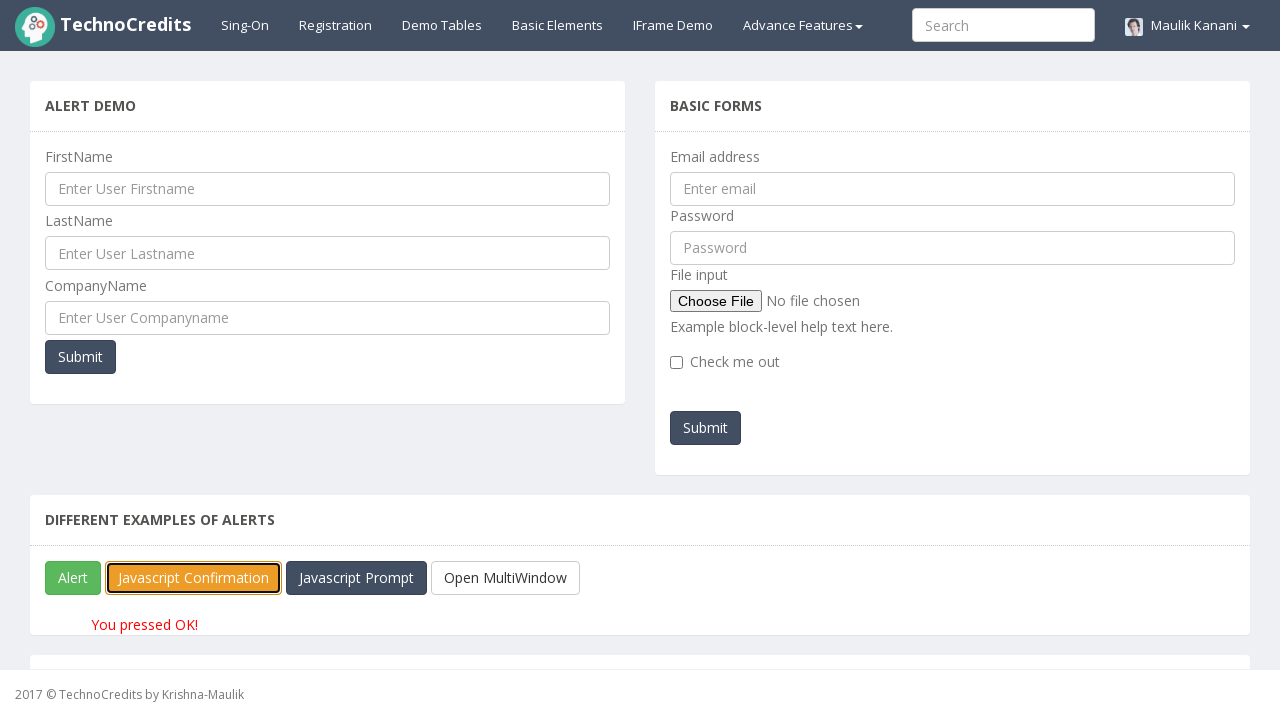